Interacts with a shadow DOM element on a book app by finding and filling an input field within the shadow root

Starting URL: https://books-pwakit.appspot.com/

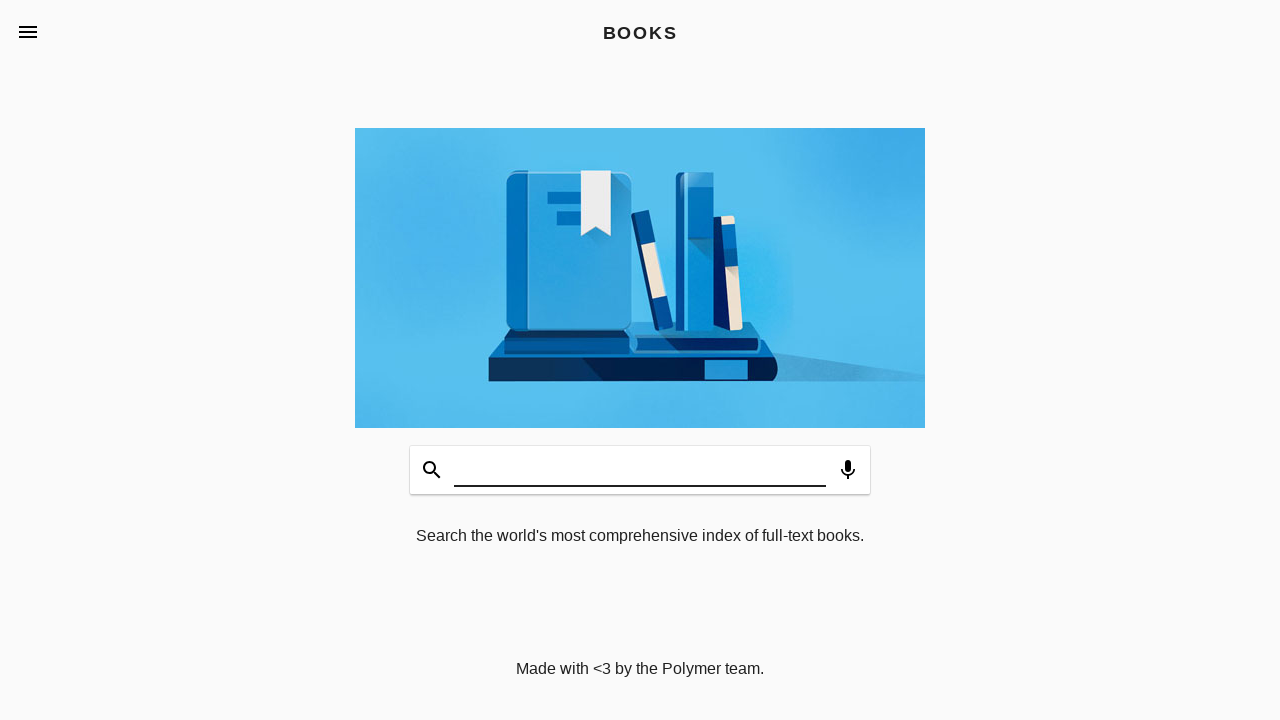

Waited 5 seconds for page to fully load
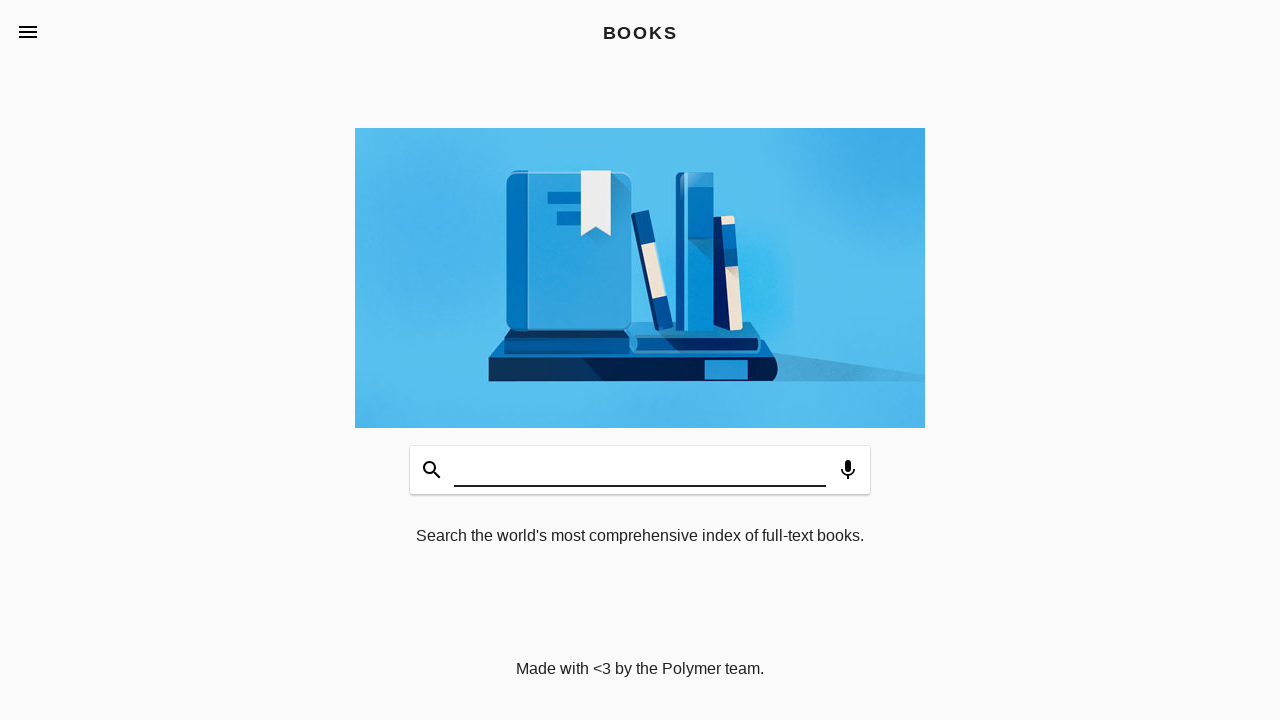

Accessed shadow DOM element and set input value to 'Selenium'
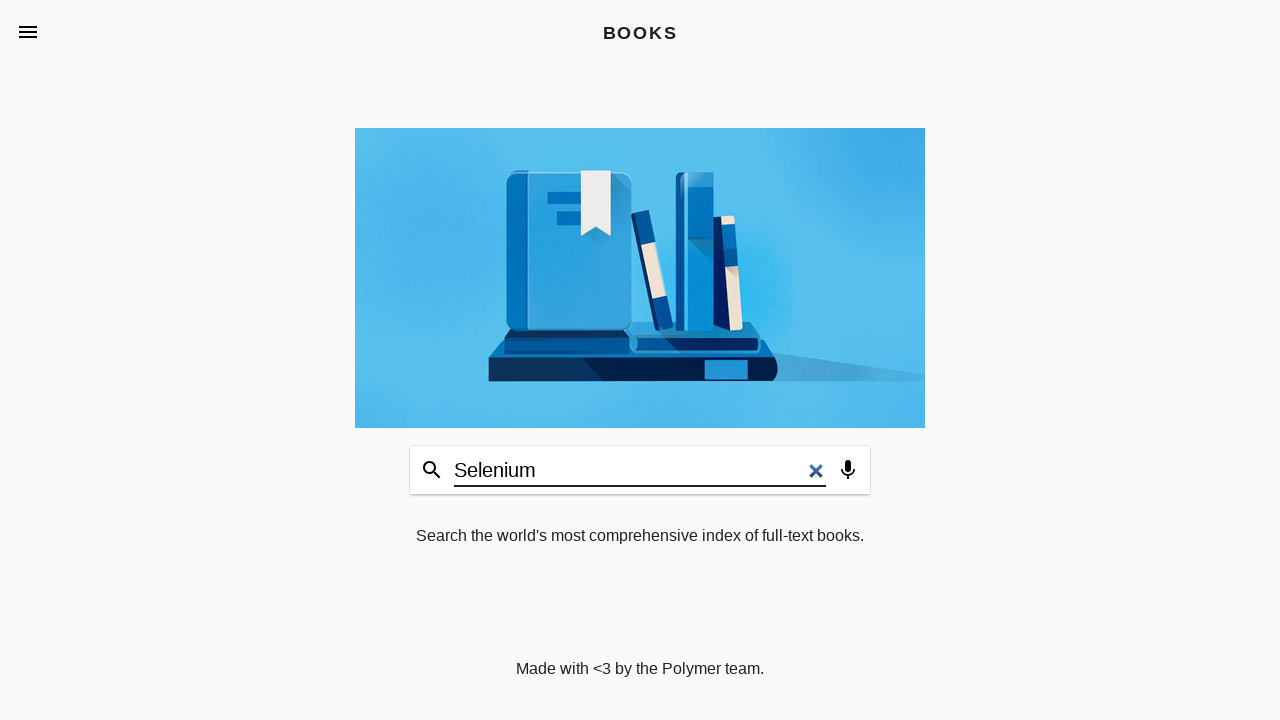

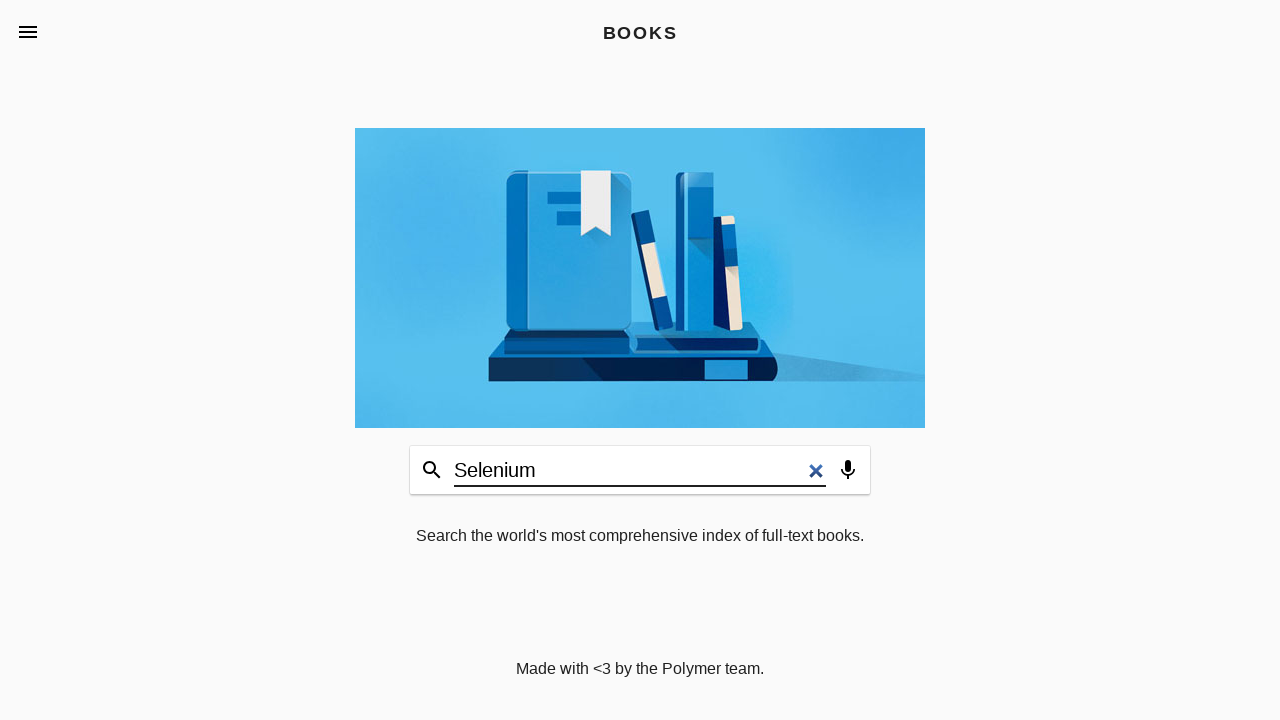